Tests dynamic dropdown/autocomplete by typing a country name and submitting

Starting URL: https://codenboxautomationlab.com/practice/

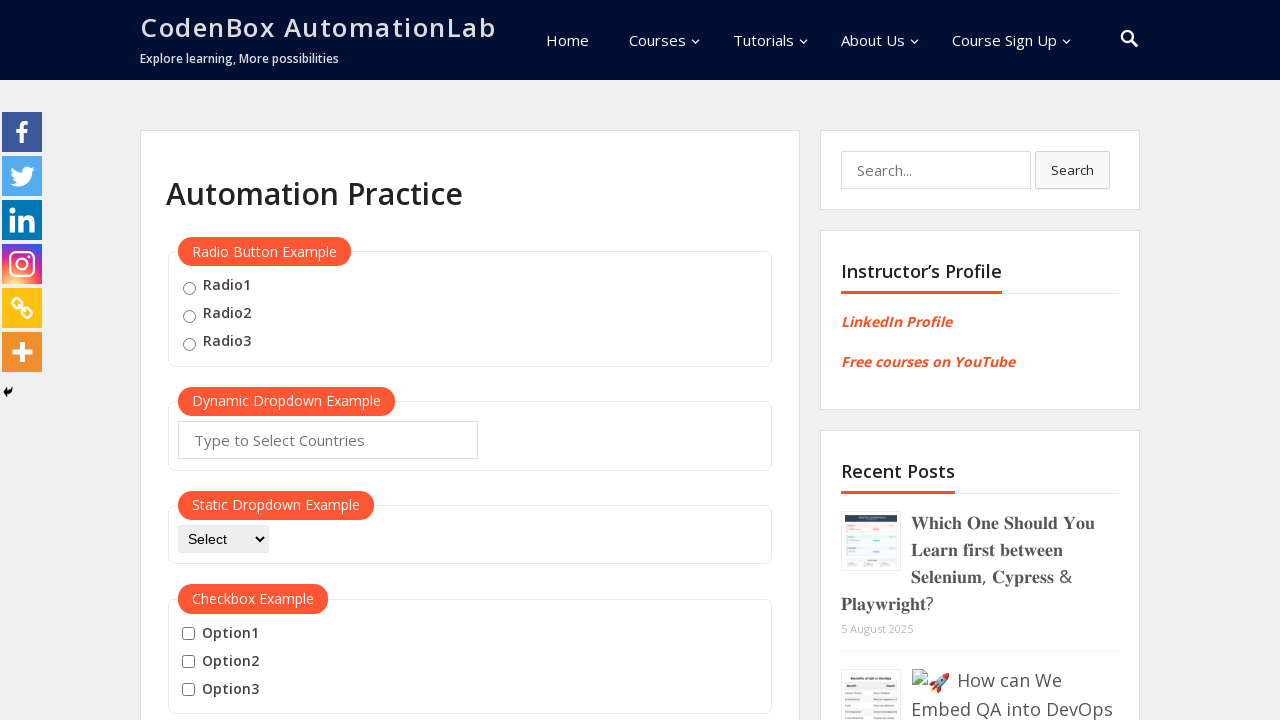

Filled autocomplete field with 'Italy' on #autocomplete
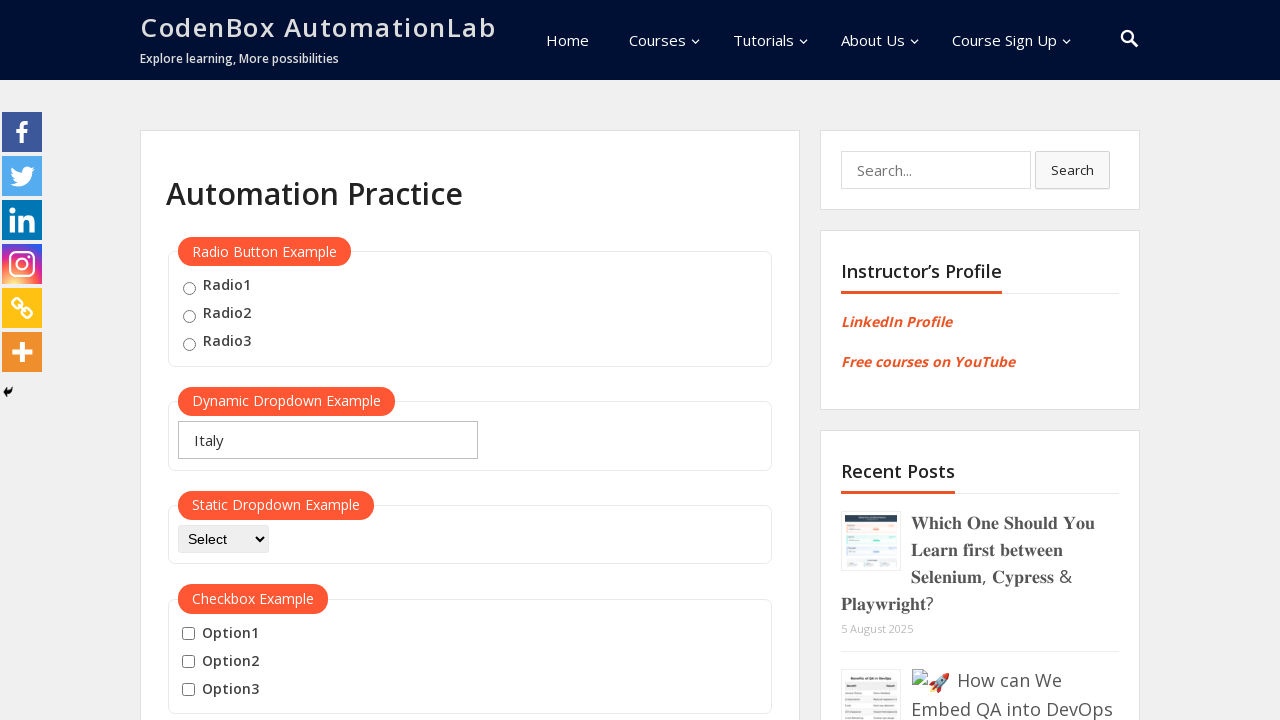

Pressed Enter to submit the country selection on #autocomplete
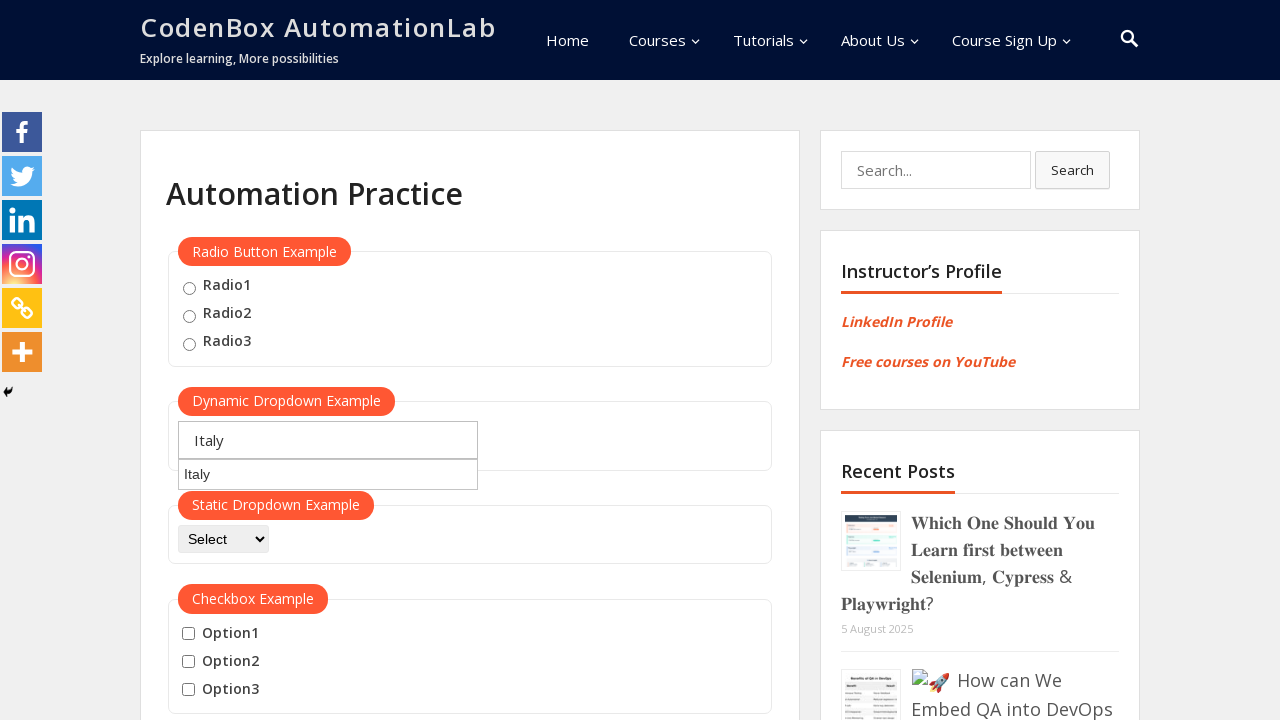

Waited 500ms for dropdown/form to process
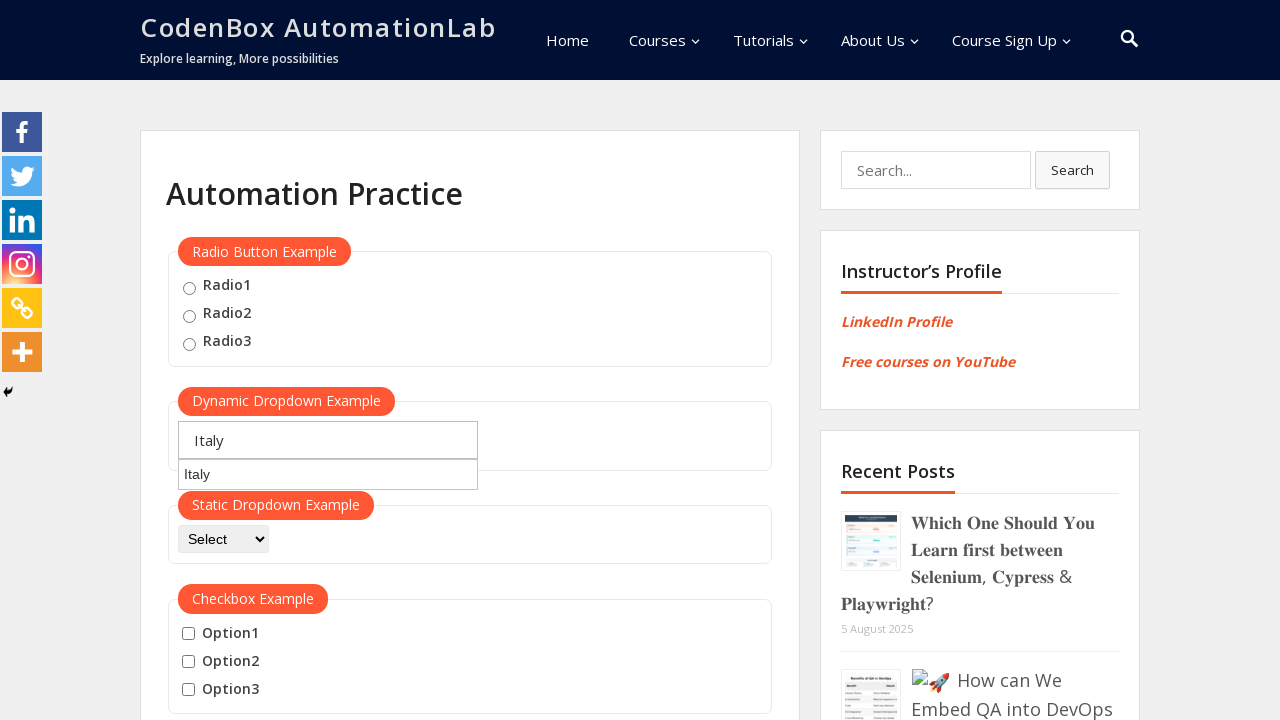

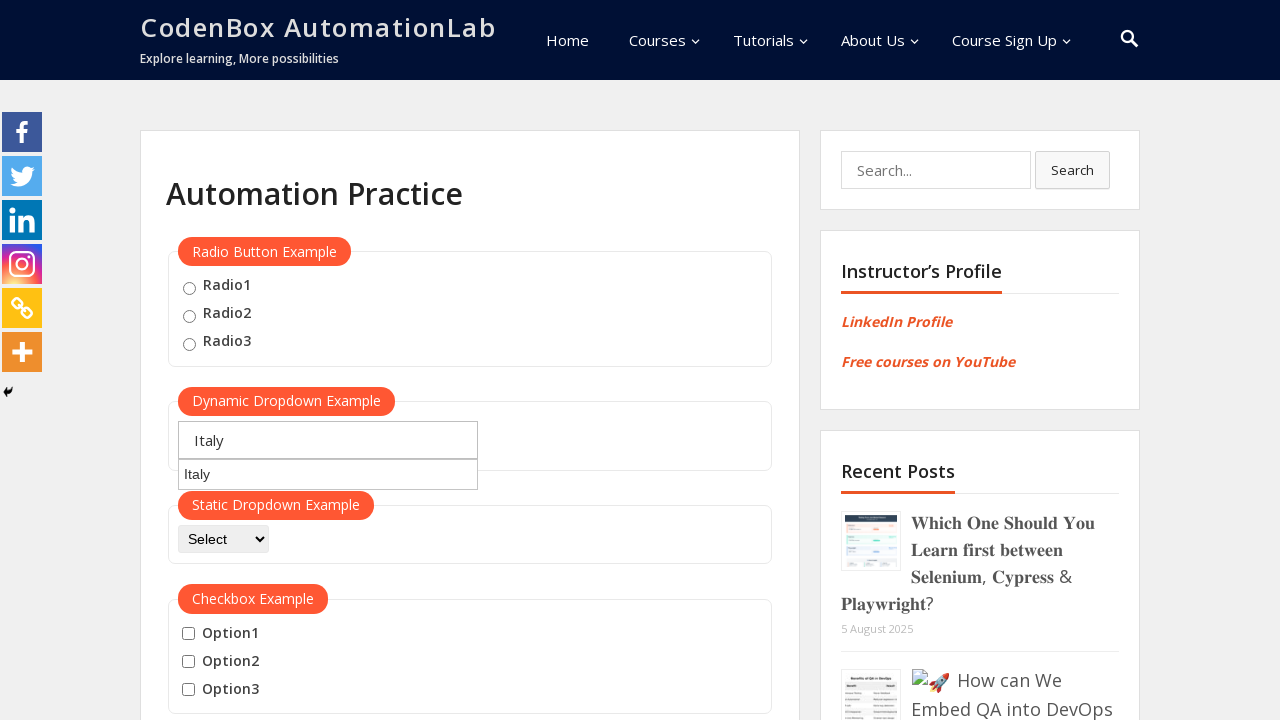